Tests the laptop category filter by clicking on the Laptop category and verifying that only laptop products are displayed

Starting URL: https://www.demoblaze.com/index.html

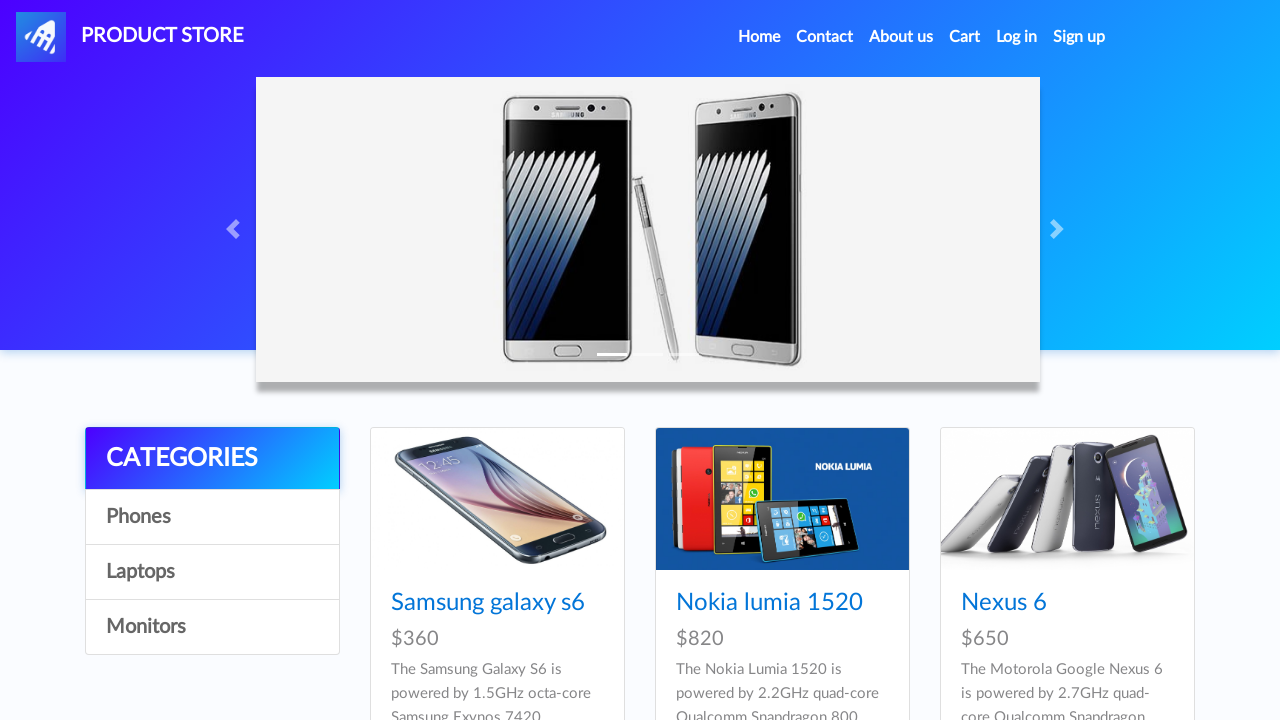

Clicked on Laptops category filter at (212, 572) on text=Laptops
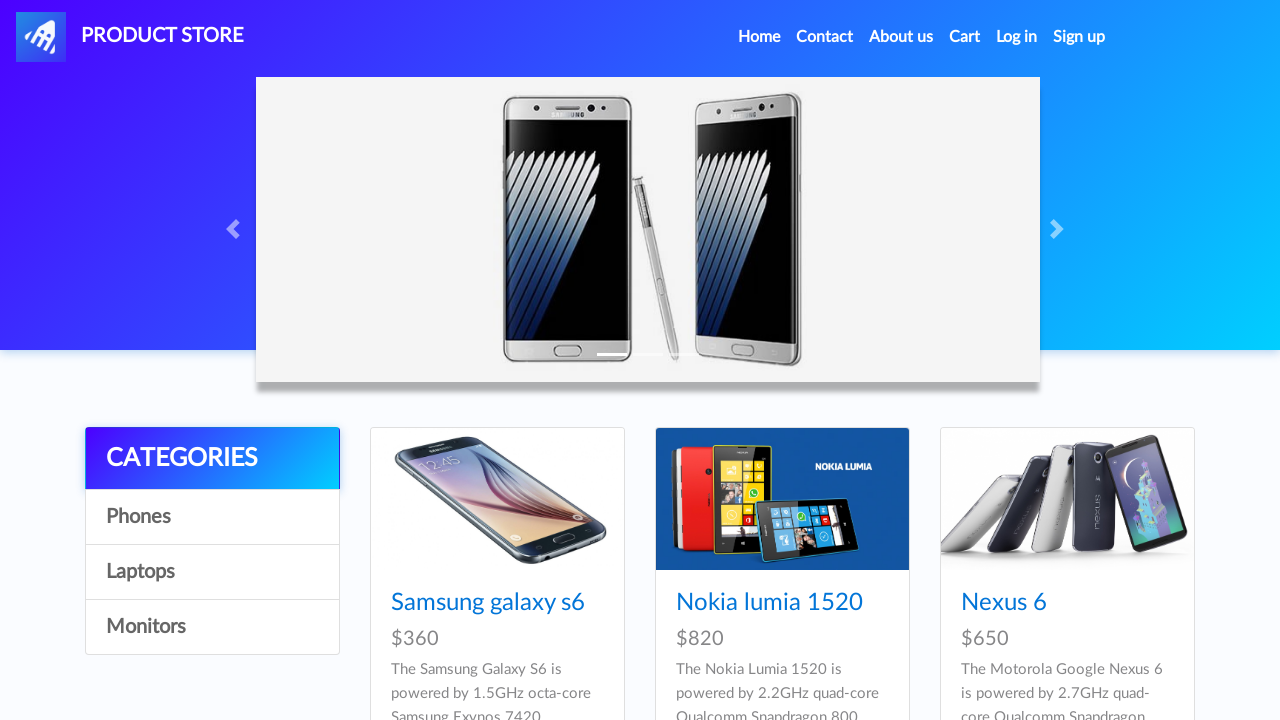

Waited 2 seconds for products to load after applying Laptop filter
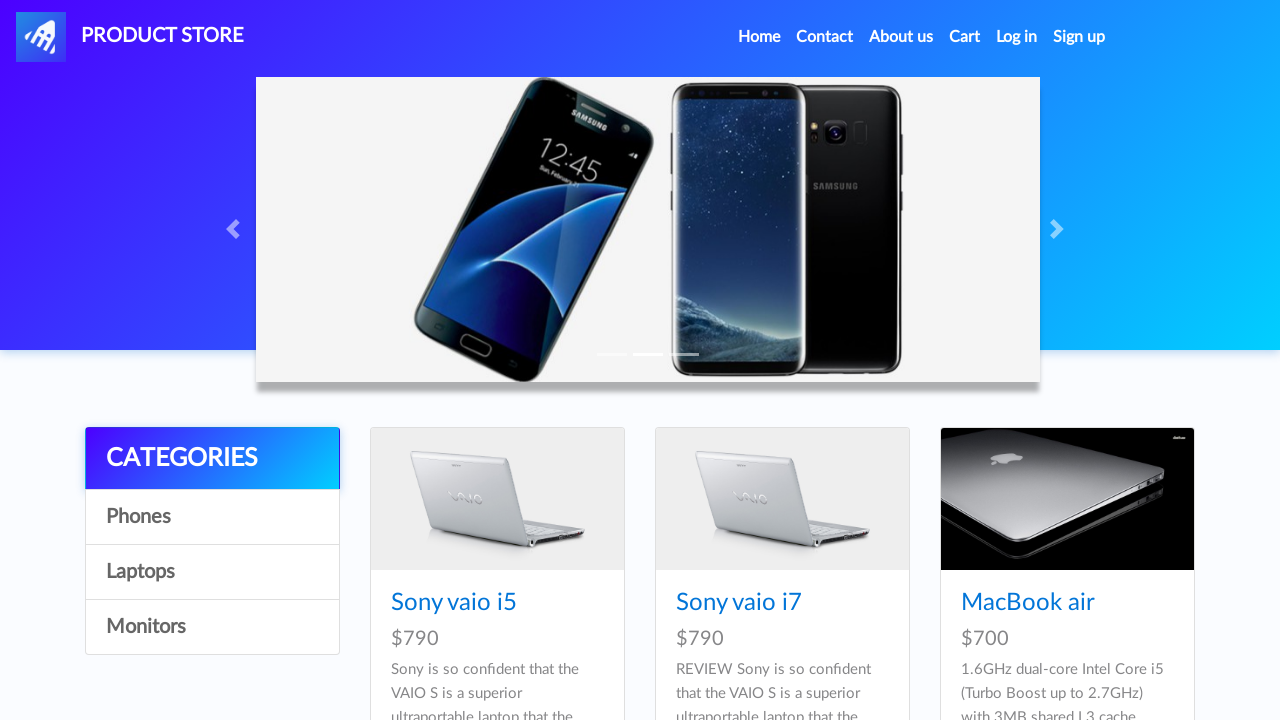

Verified laptop products are displayed with card titles visible
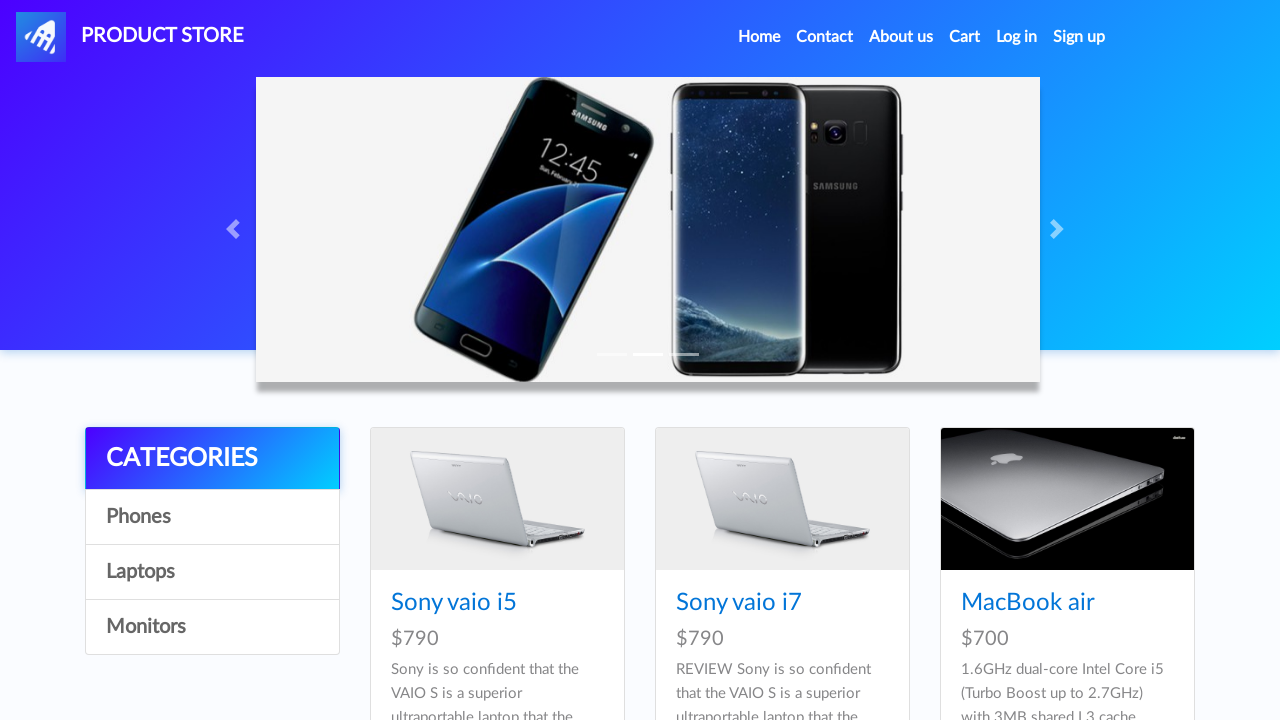

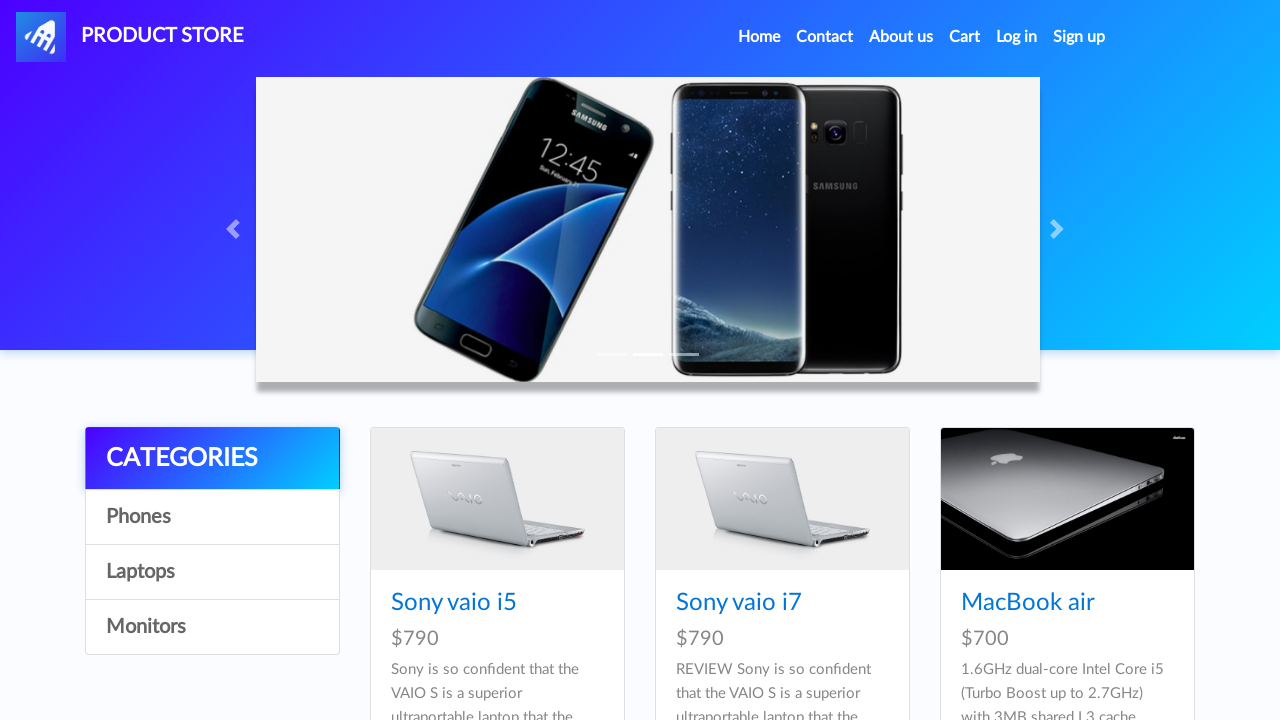